Tests the triangle identifier application by entering isoceles triangle side lengths (5,4,5) to verify isoceles triangle detection

Starting URL: https://testpages.eviltester.com/styled/apps/triangle/triangle001.html

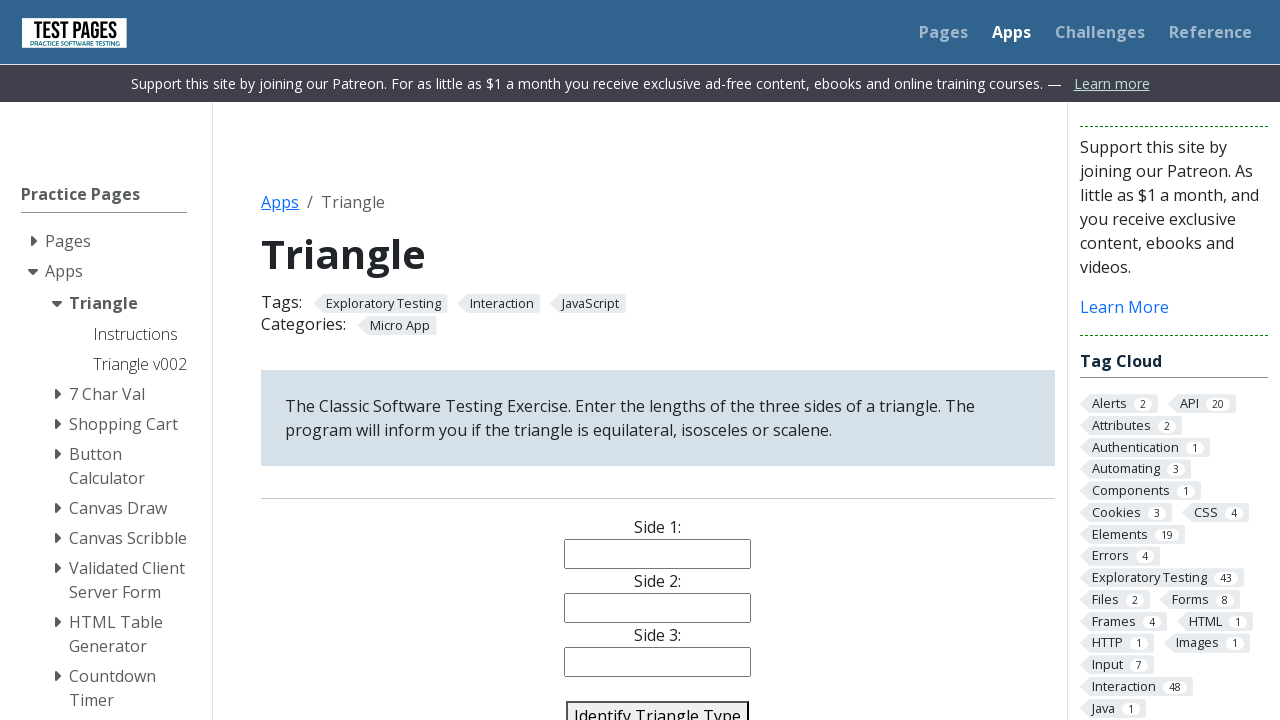

Filled side 1 input field with value 5 on #side1
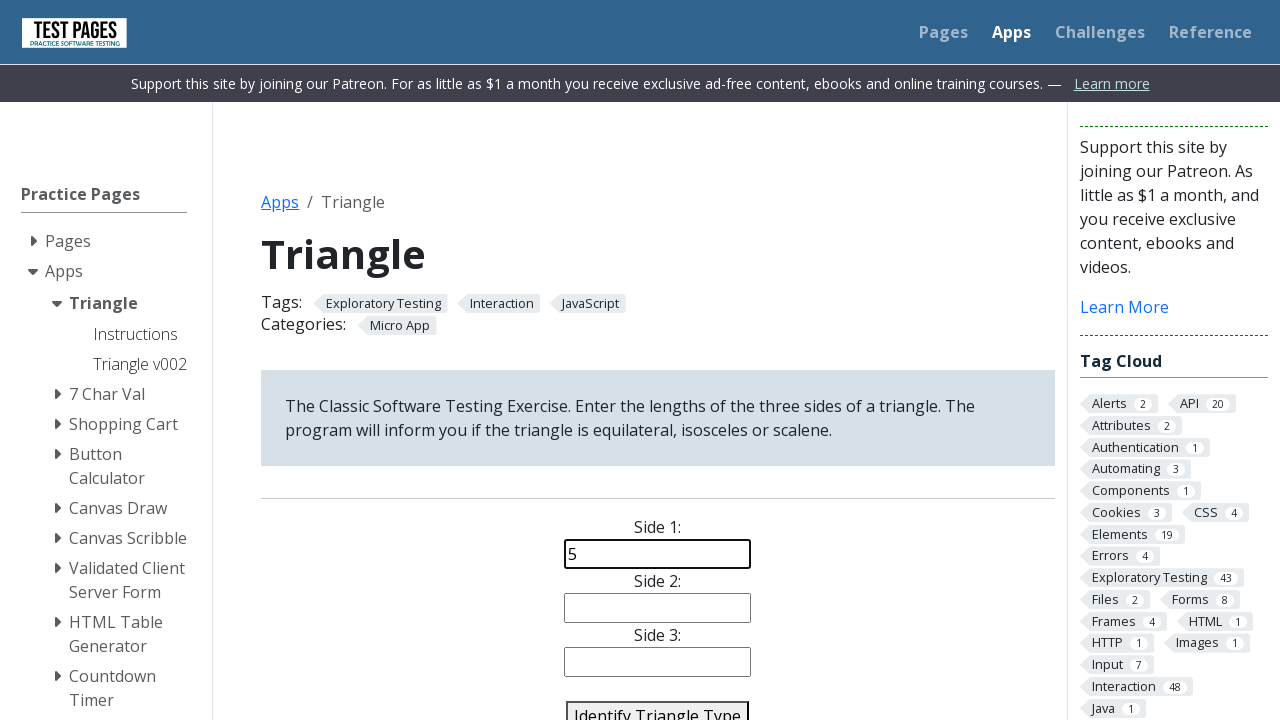

Filled side 2 input field with value 4 on #side2
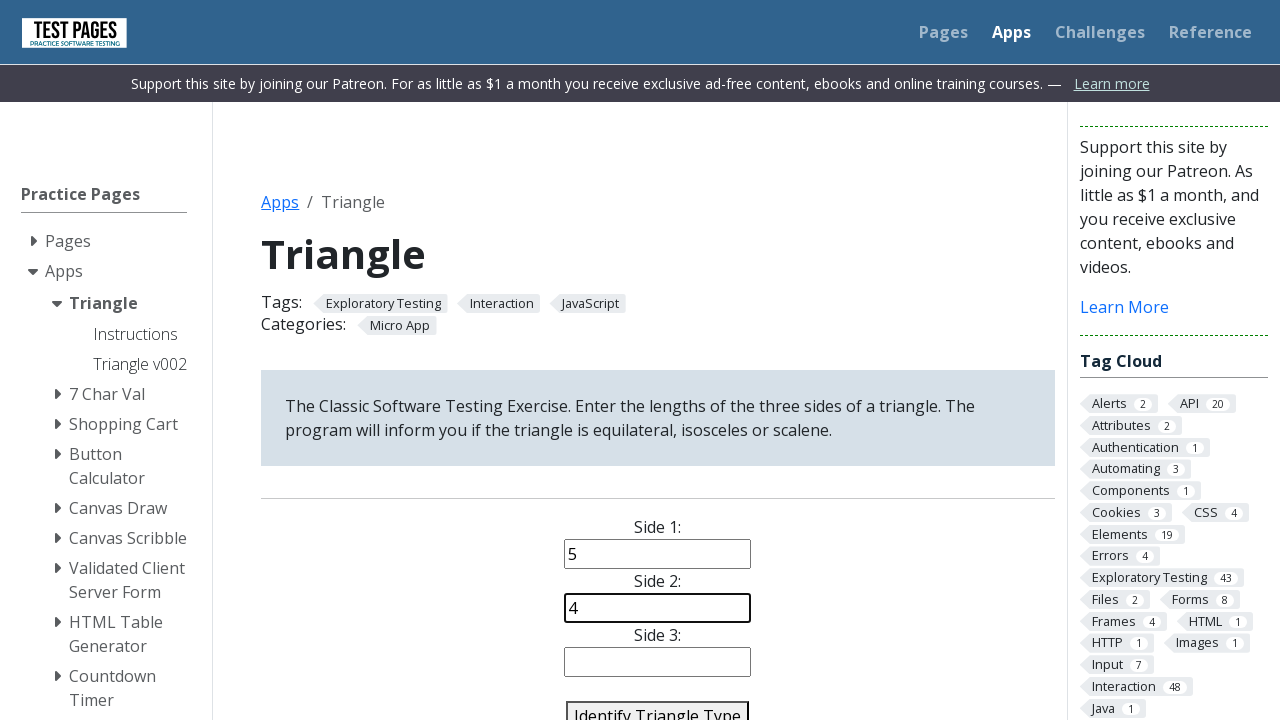

Filled side 3 input field with value 5 on #side3
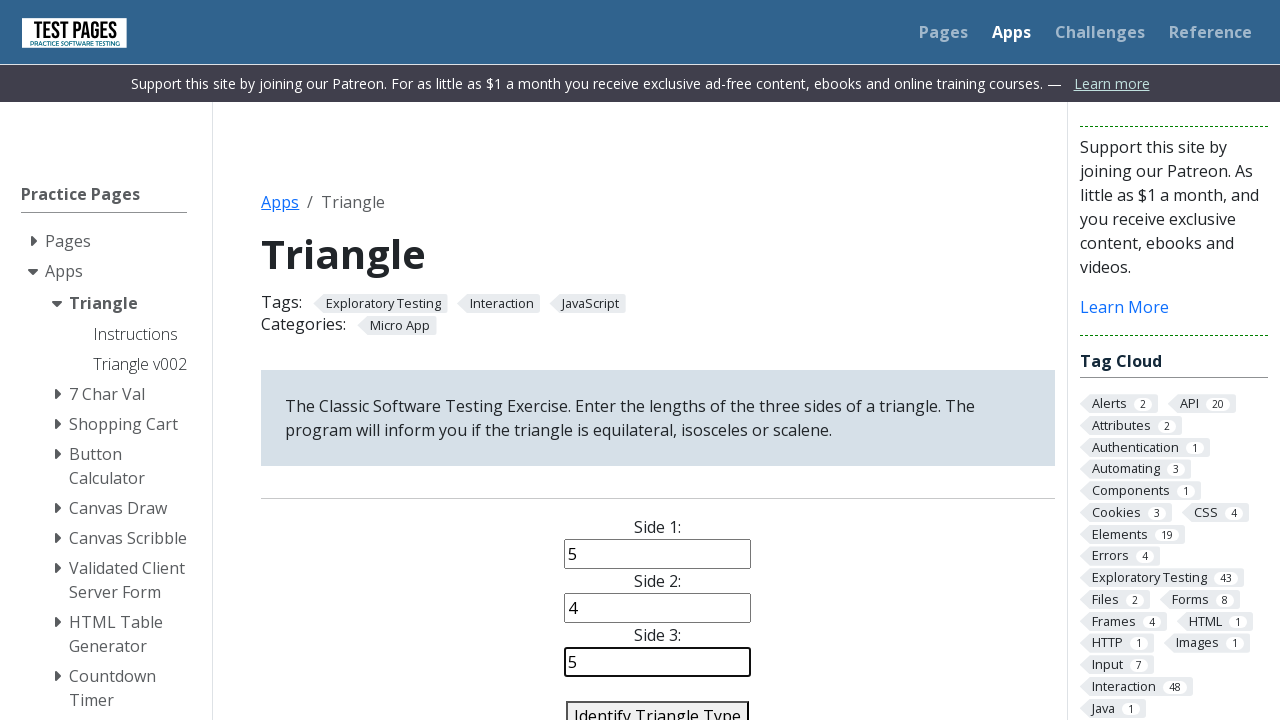

Clicked identify triangle button to analyze sides (5, 4, 5) at (658, 705) on #identify-triangle-action
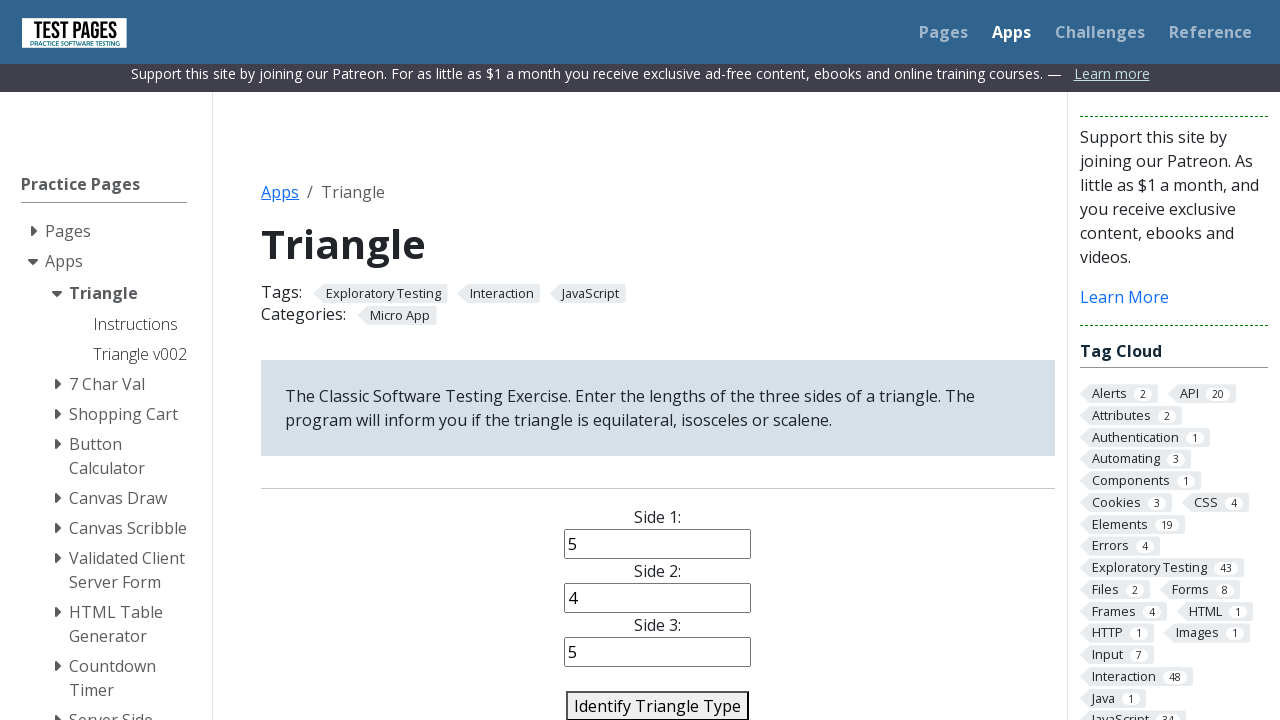

Verified identify triangle button is enabled after triangle identification
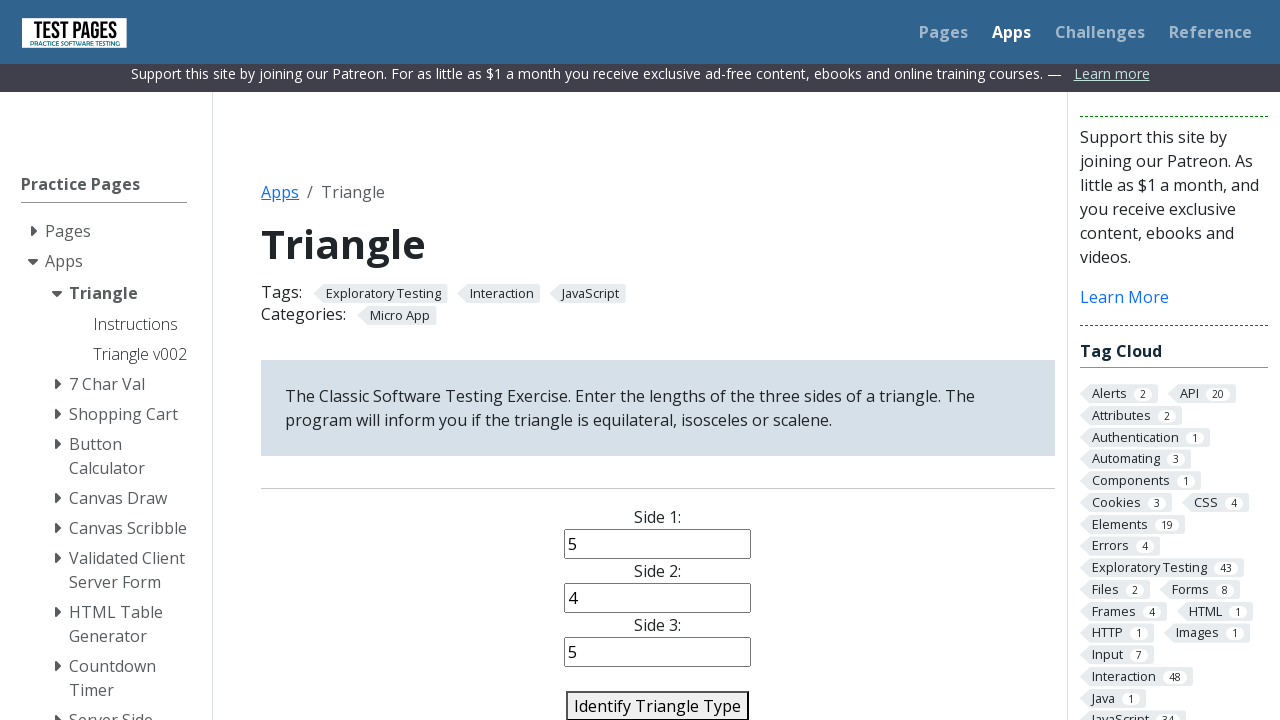

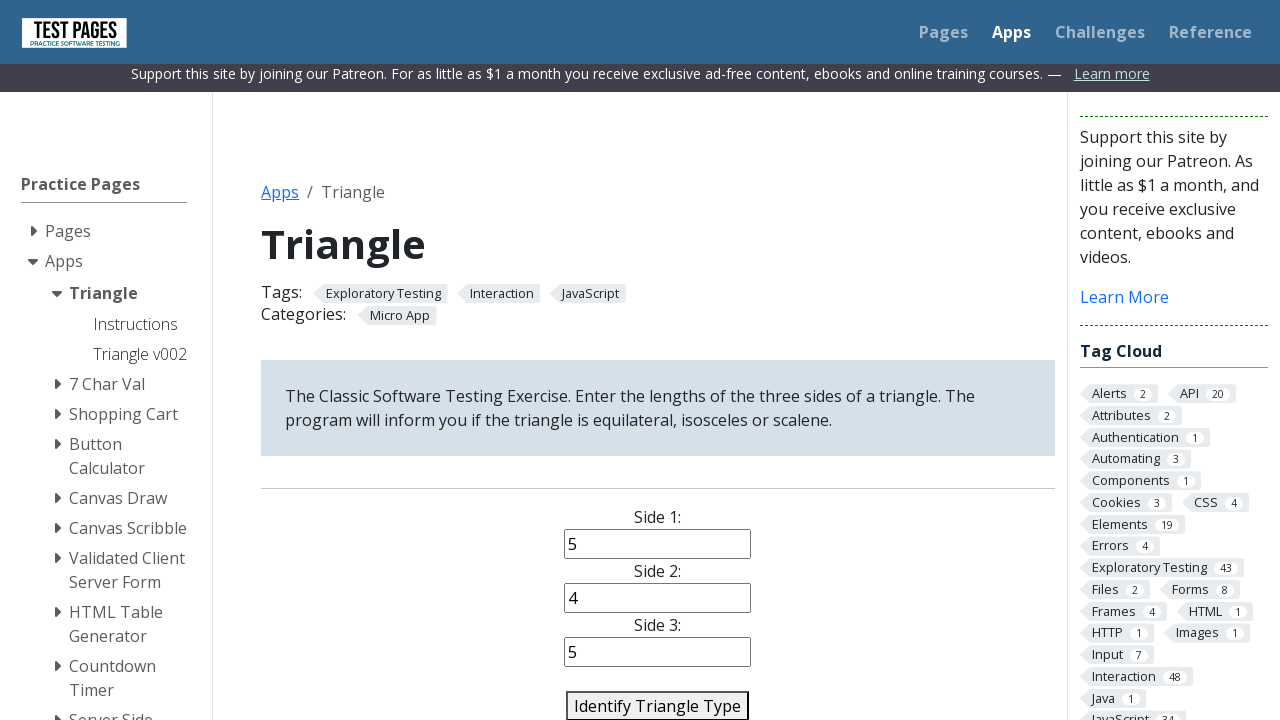